Tests selecting from a dropdown by finding the dropdown element, iterating through its options, and clicking on the one with matching text "Option 1"

Starting URL: http://the-internet.herokuapp.com/dropdown

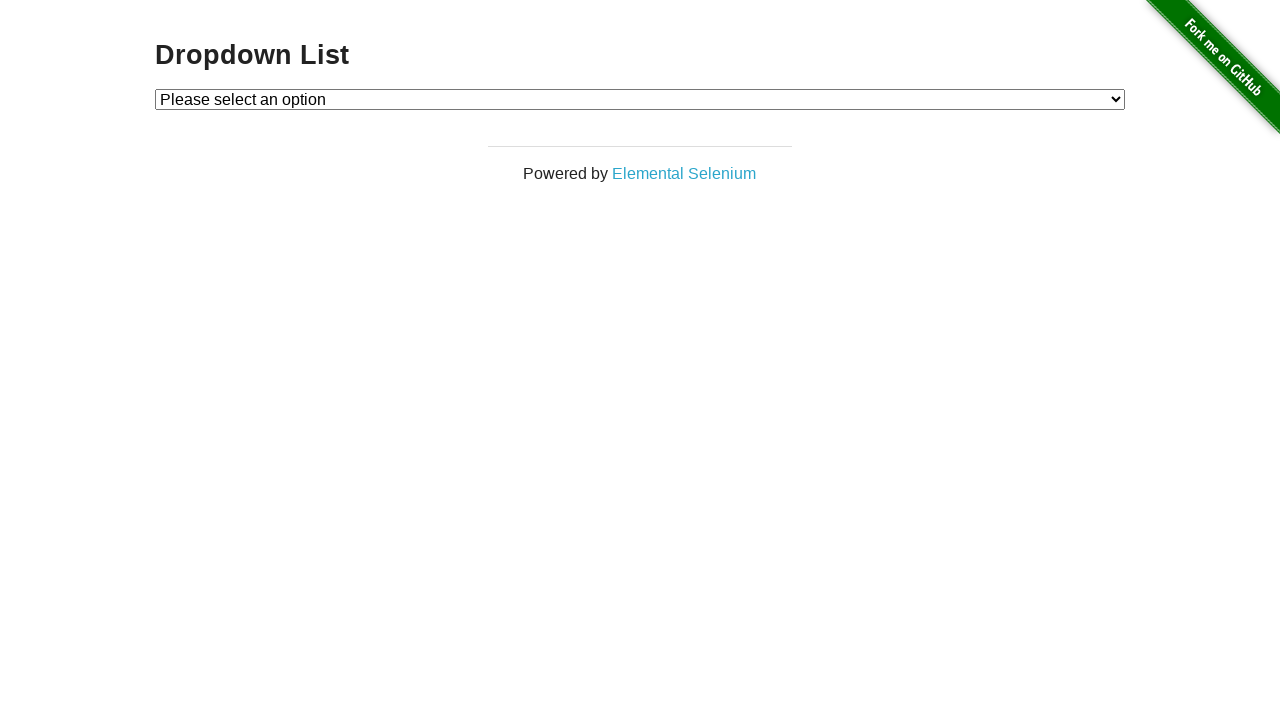

Waited for dropdown to be present
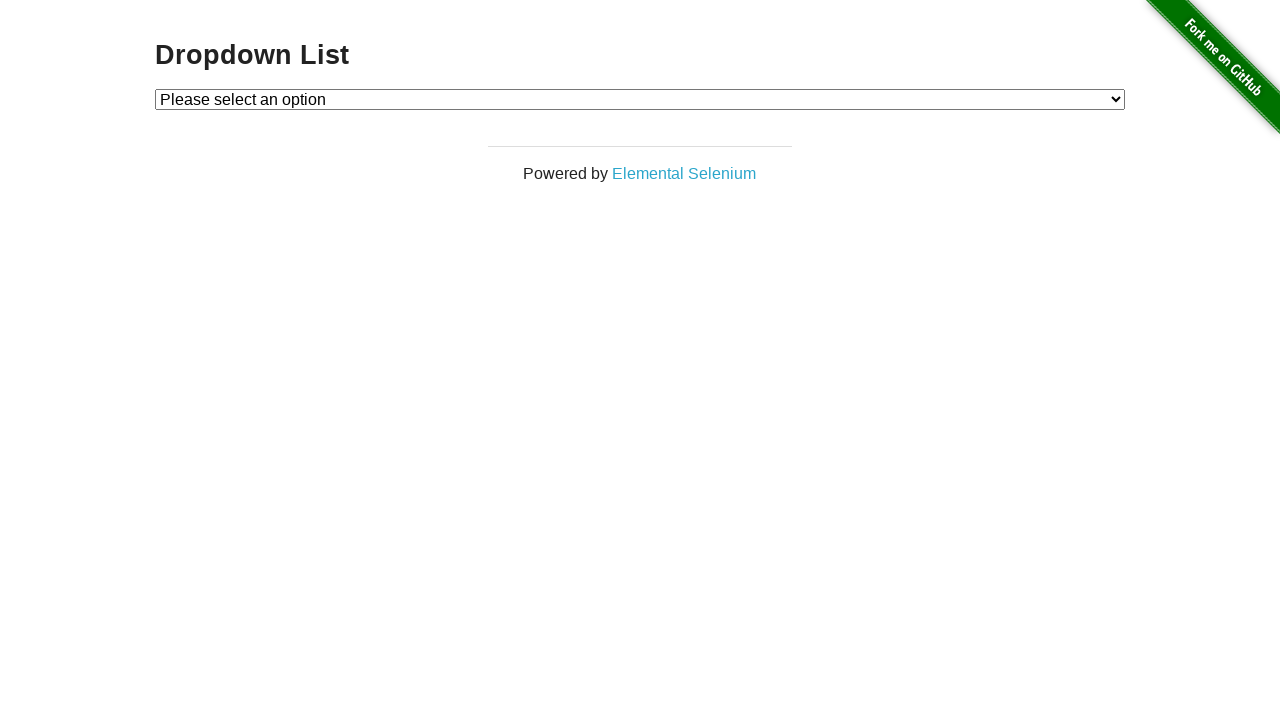

Selected 'Option 1' from the dropdown on #dropdown
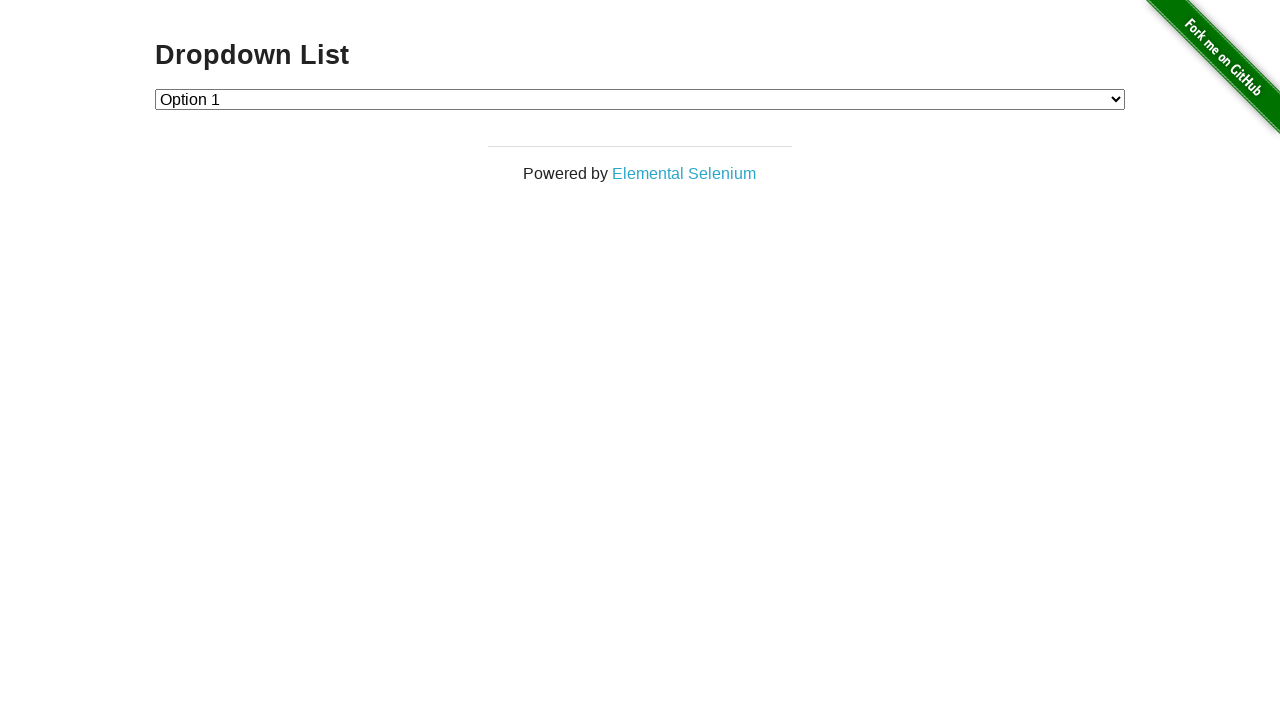

Verified dropdown selection value is '1'
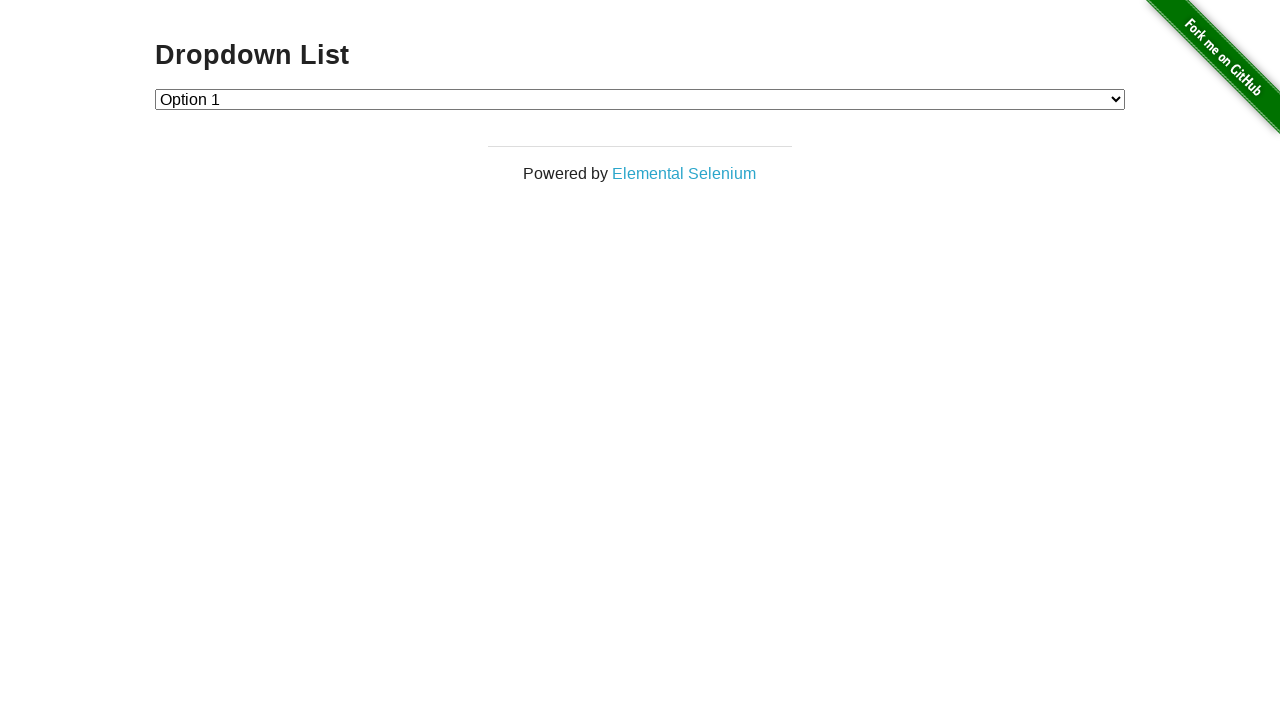

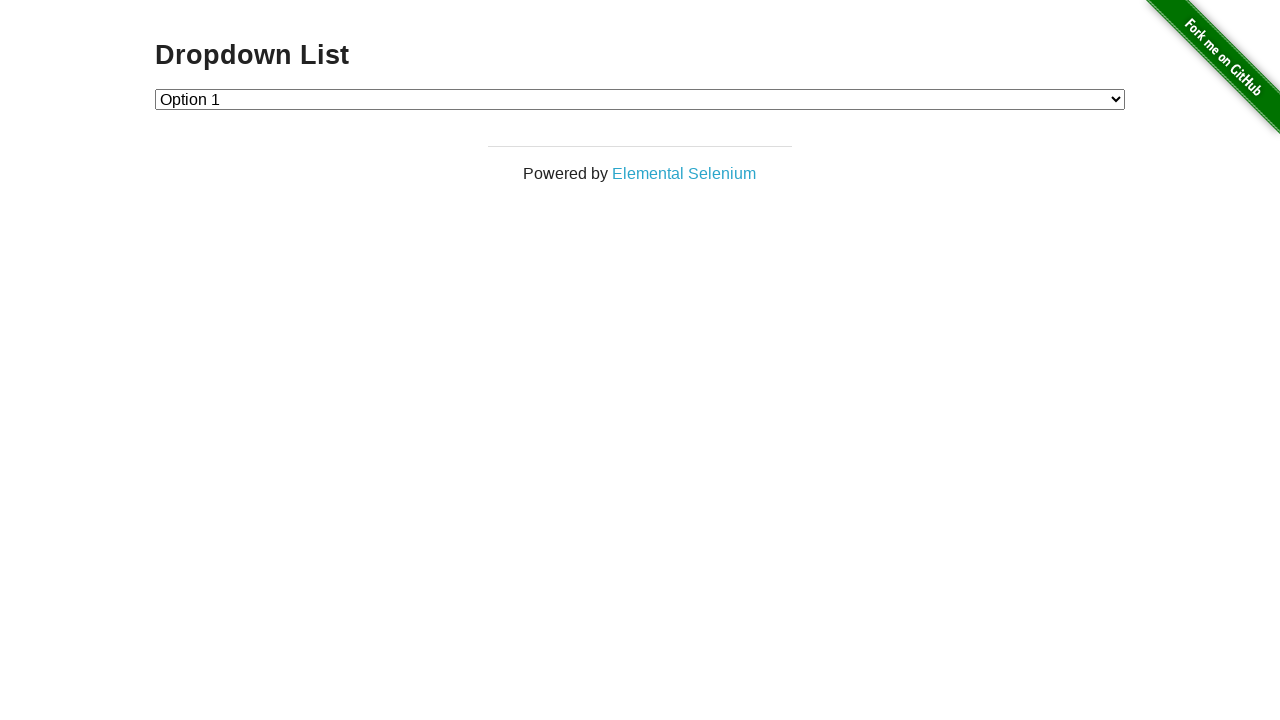